Tests DuckDuckGo search functionality by navigating to the search engine, entering "Selenium" as a search query, and submitting the search form.

Starting URL: https://duckduckgo.com/

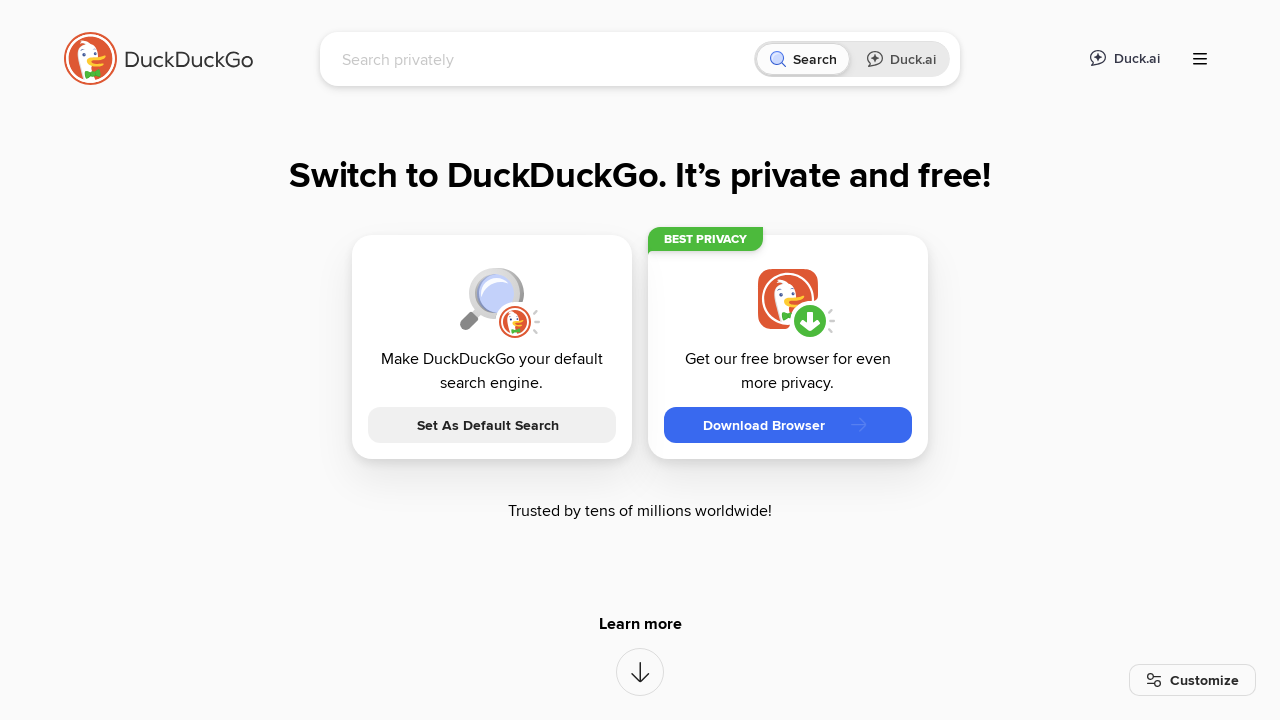

Waited for search field to be available
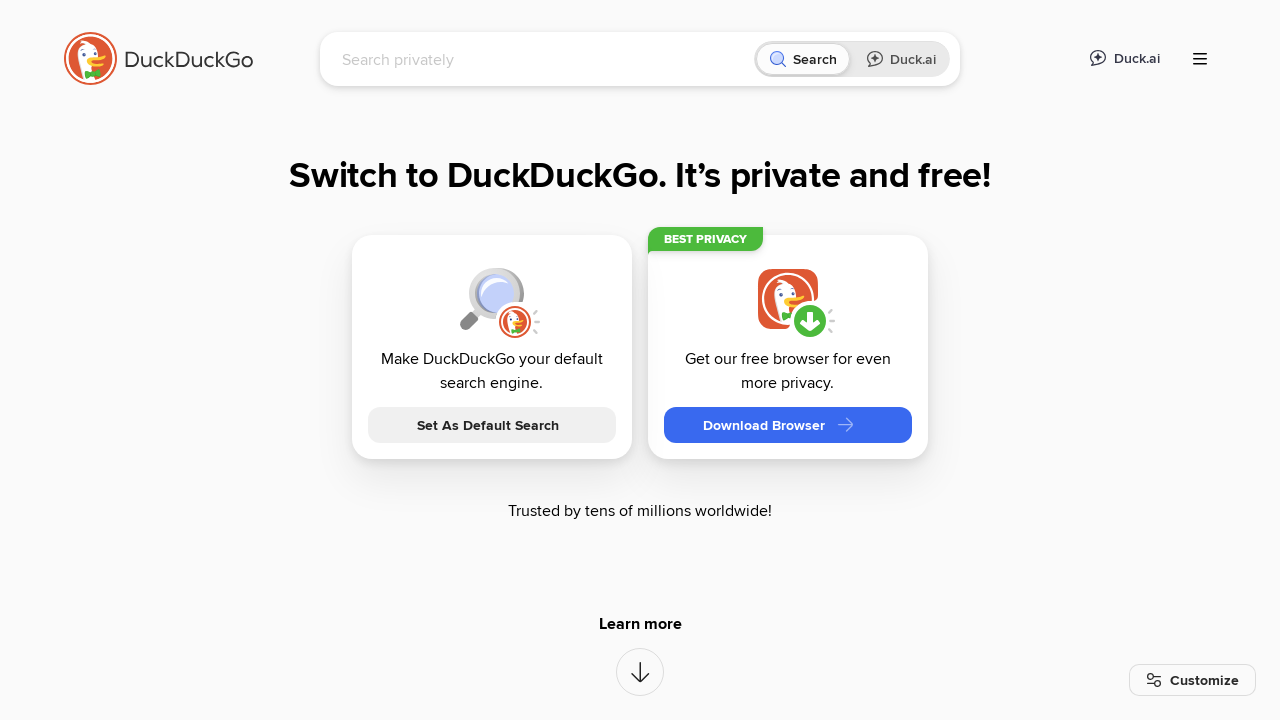

Filled search field with 'Selenium' on input[name='q']
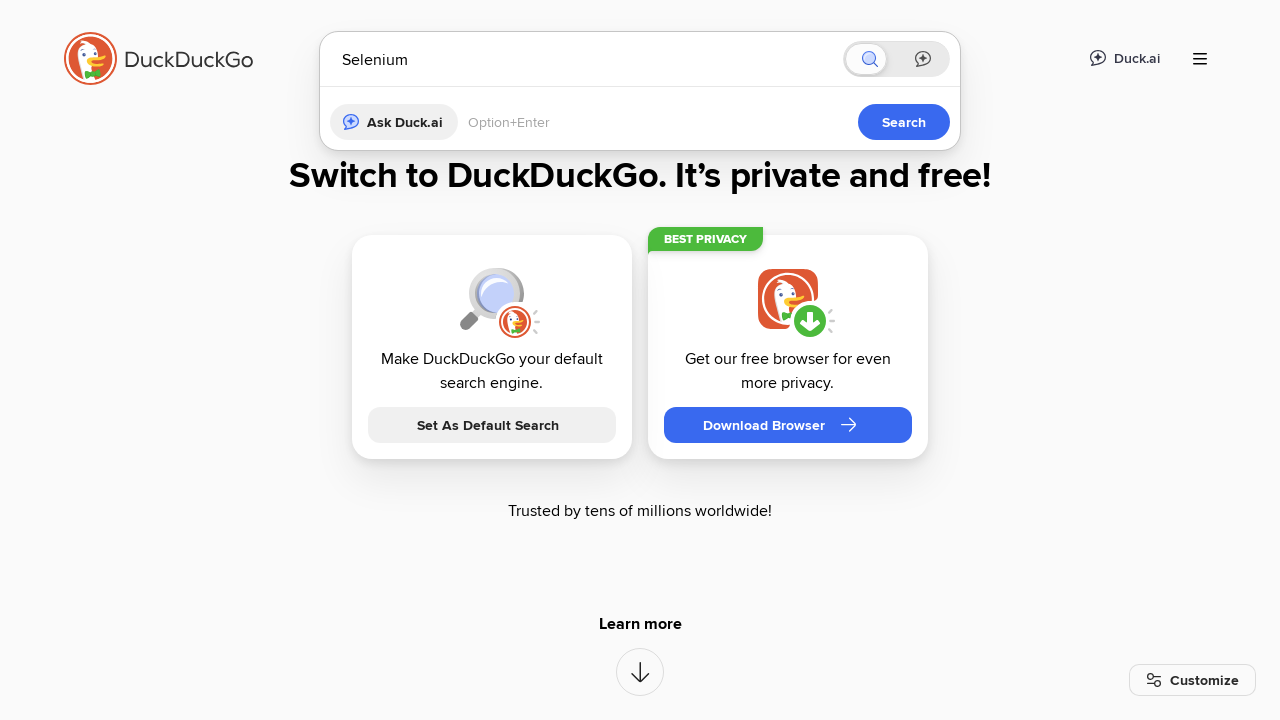

Submitted search form by pressing Enter on input[name='q']
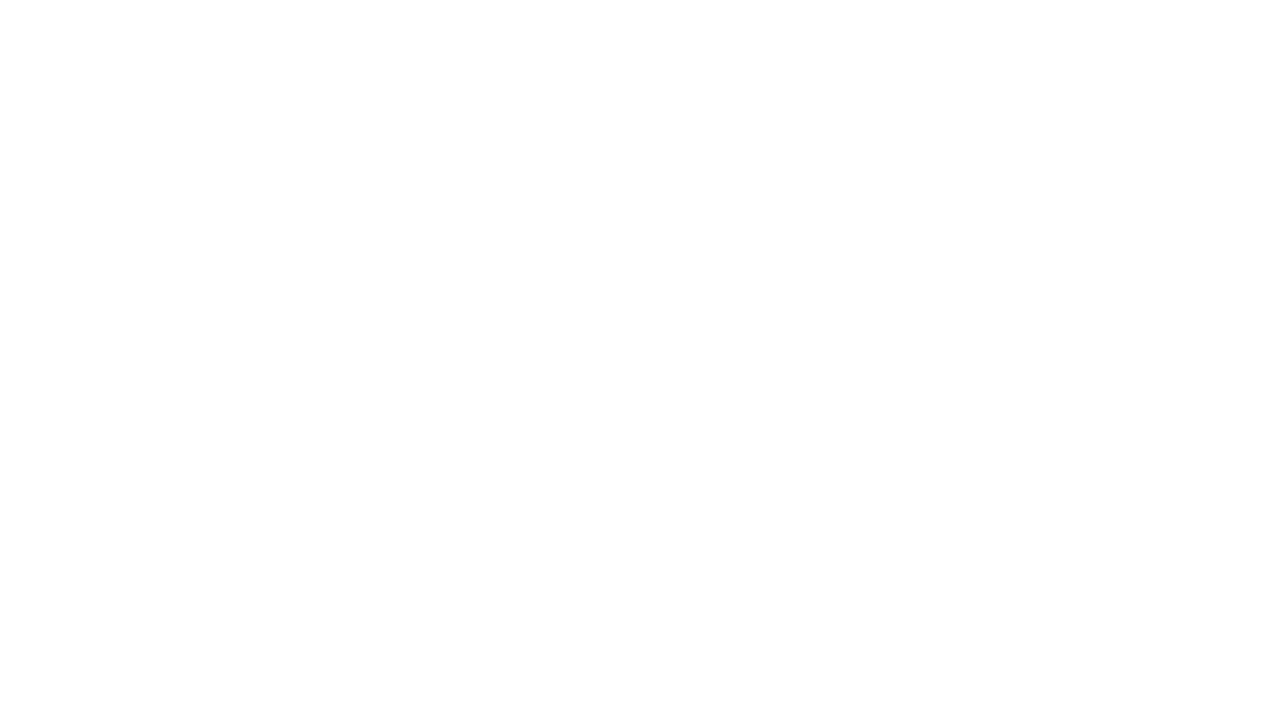

Waited for search results to load
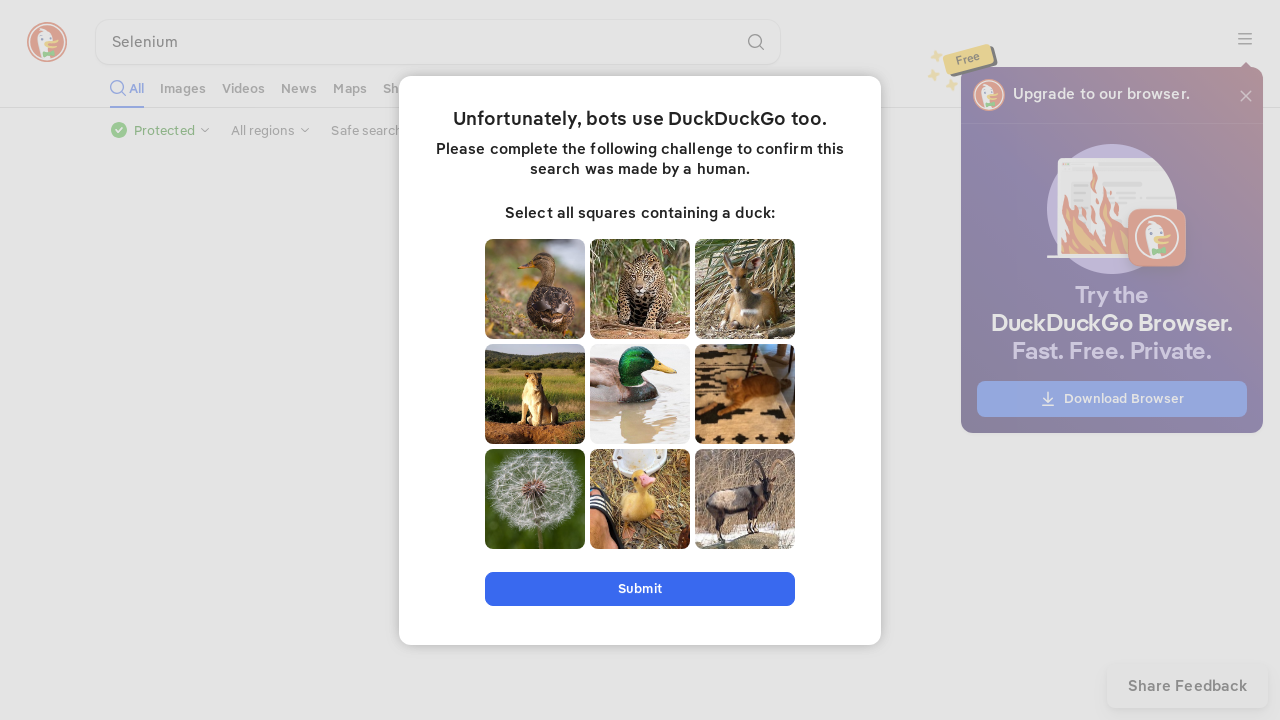

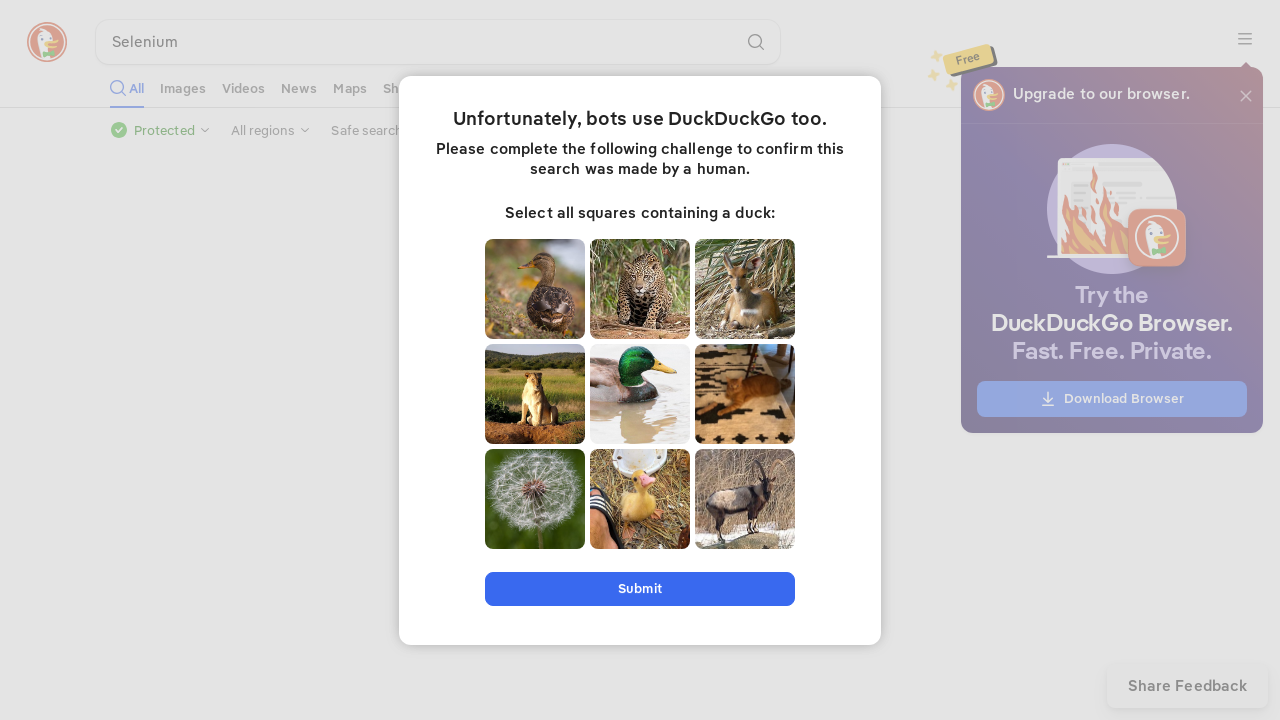